Tests that entering an invalid email format and clicking sign in displays an email validation error message

Starting URL: https://library1.cydeo.com

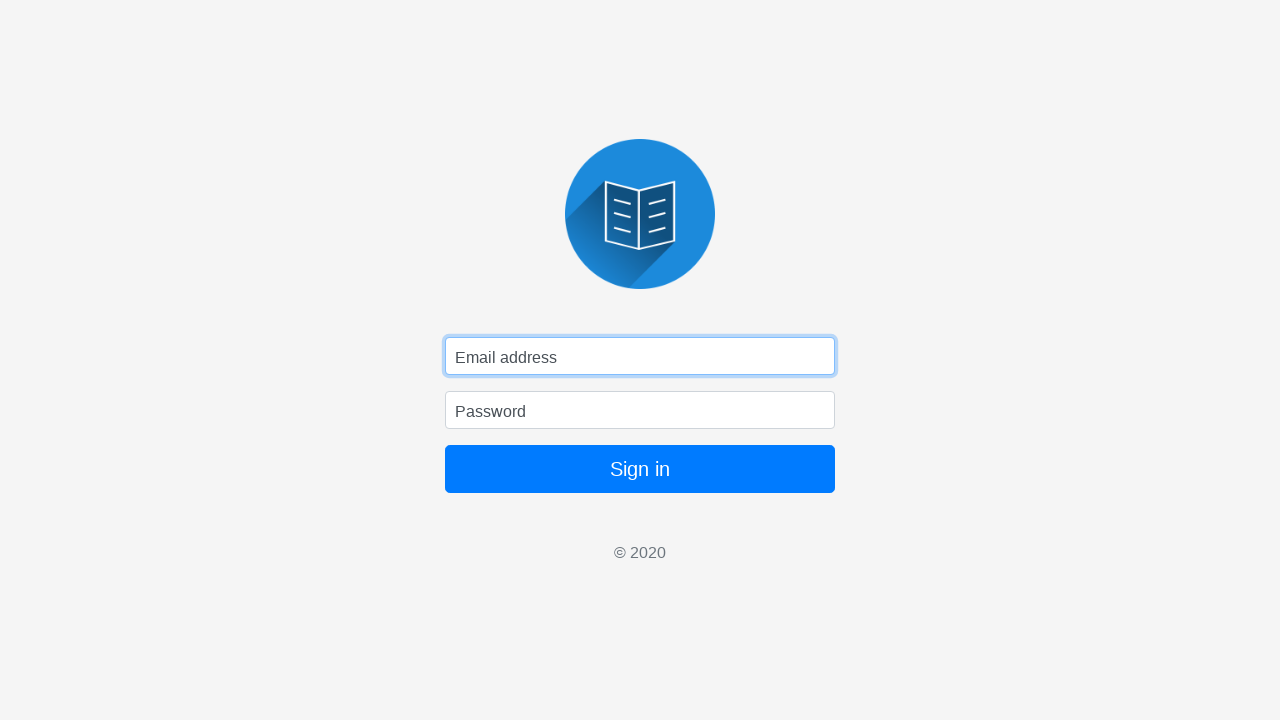

Filled email field with invalid format 'username' on #inputEmail
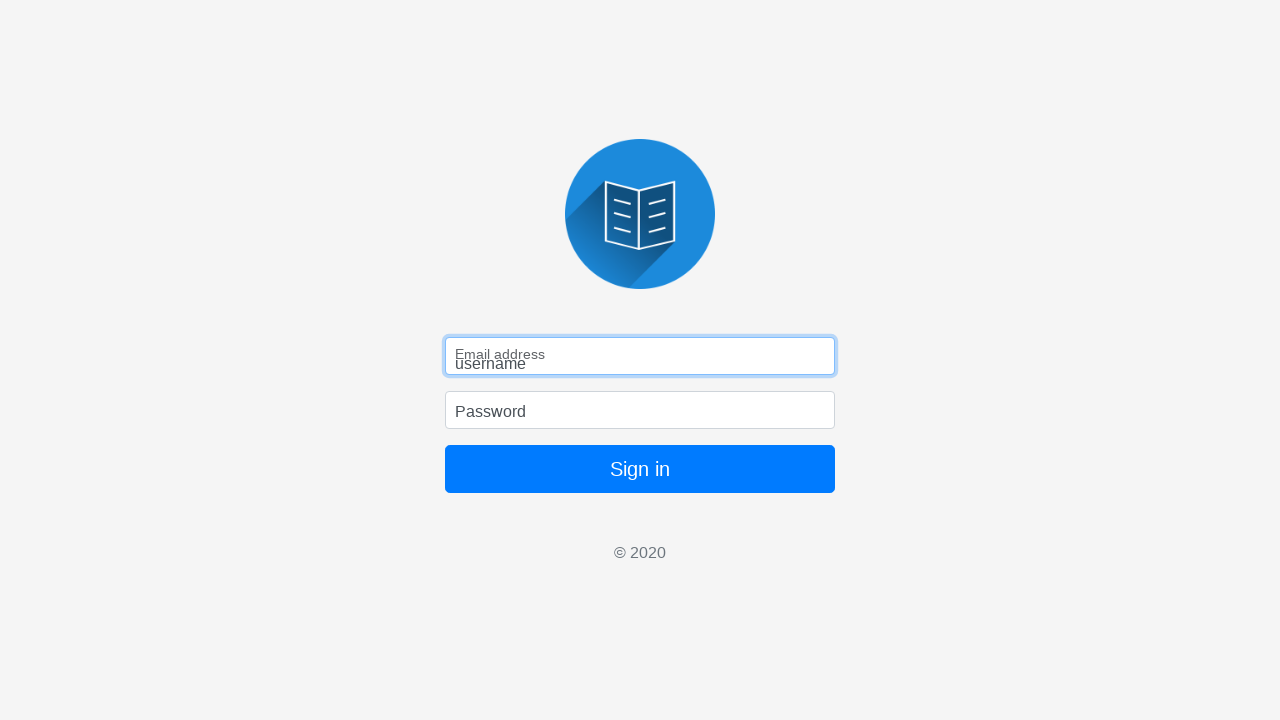

Clicked Sign in button at (640, 469) on button:has-text('Sign in')
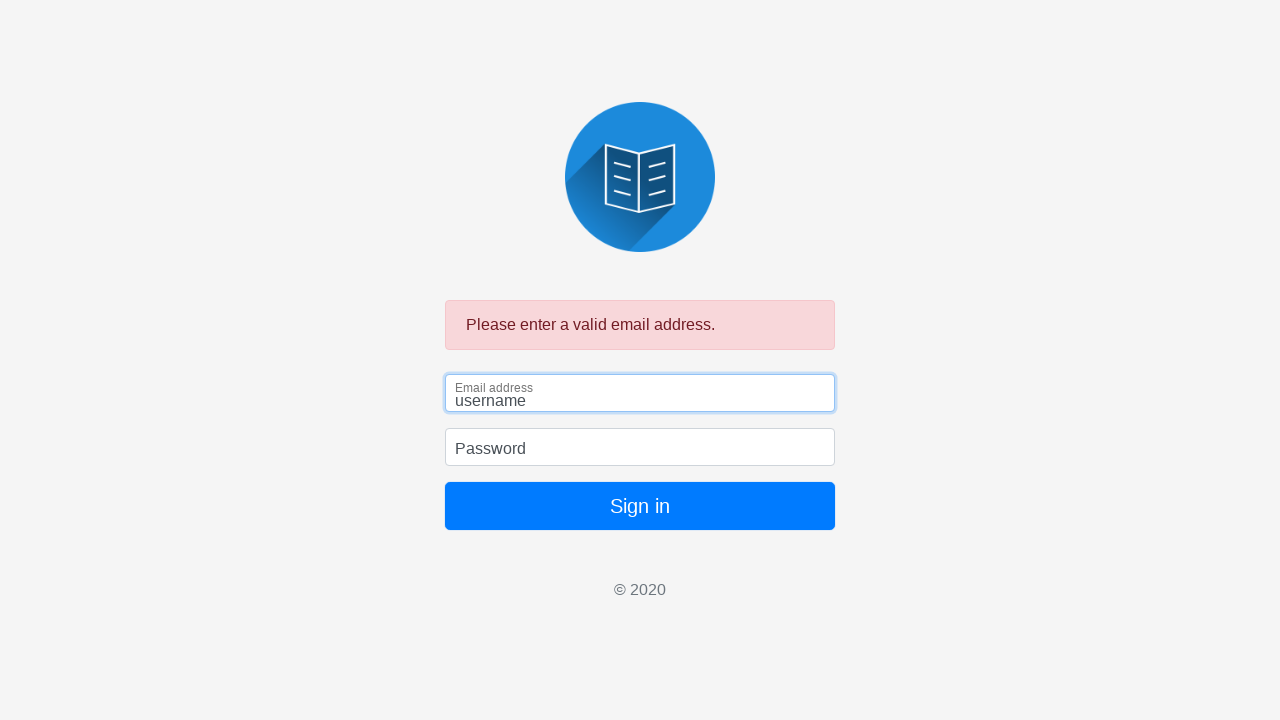

Email validation error message 'Please enter a valid email address' is now visible
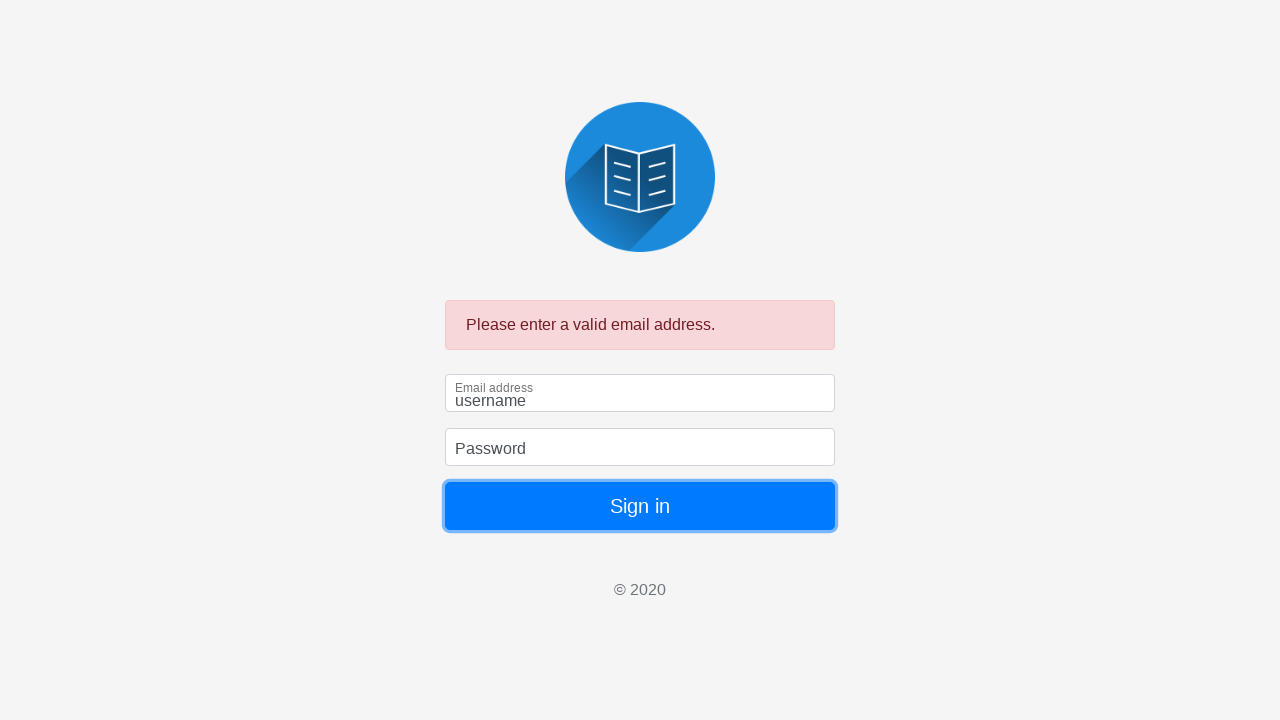

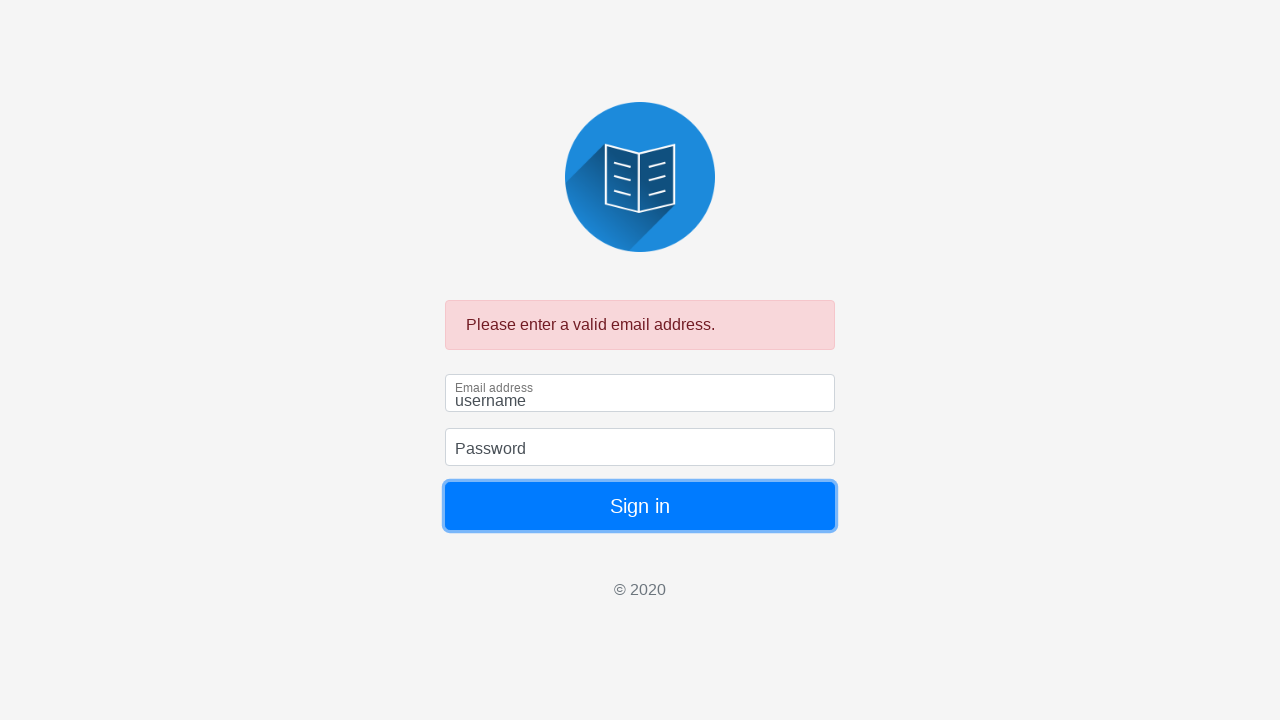